Validates that the OrangeHRM login page URL is correct

Starting URL: https://opensource-demo.orangehrmlive.com/web/index.php/auth/login

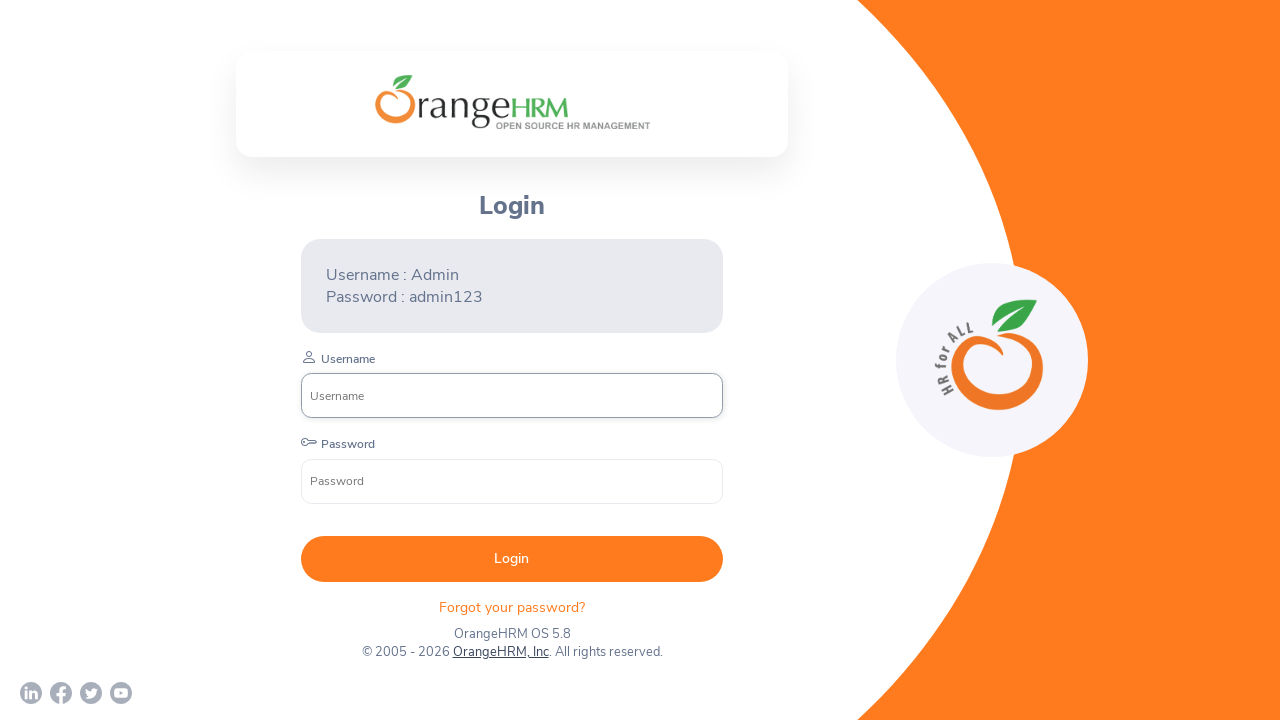

Page loaded with domcontentloaded state
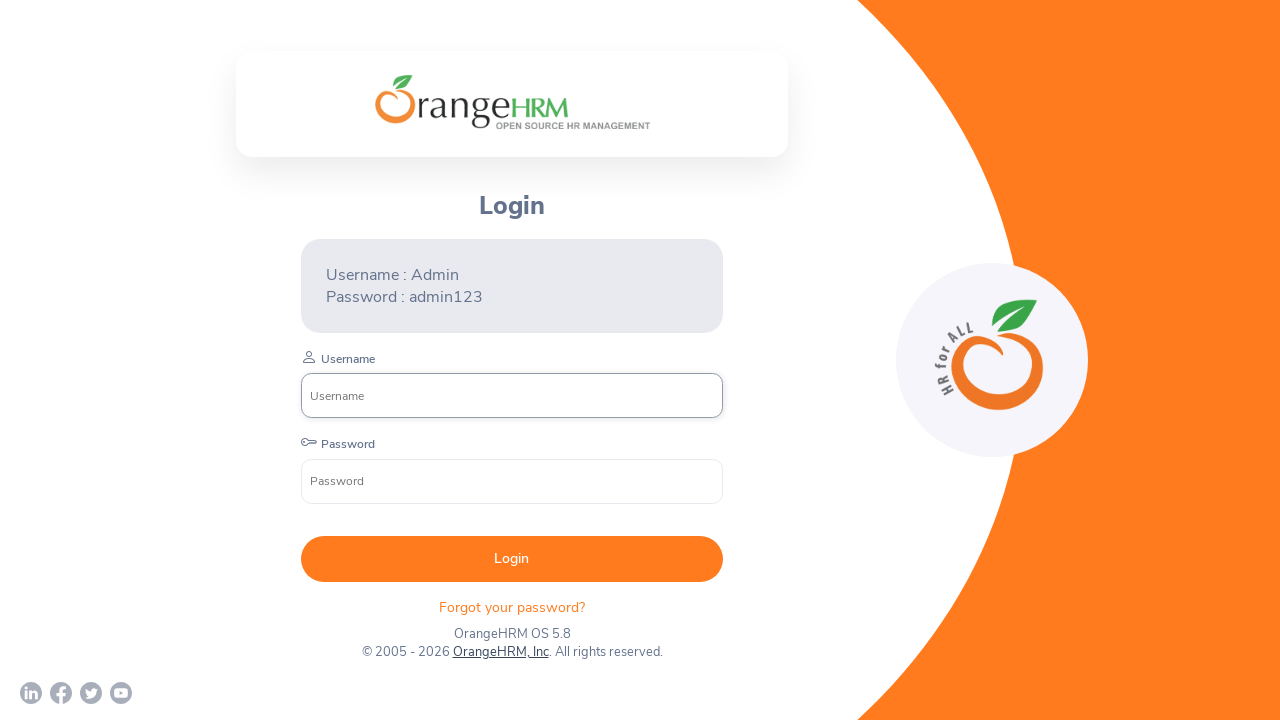

Verified that current URL matches the expected OrangeHRM login page URL
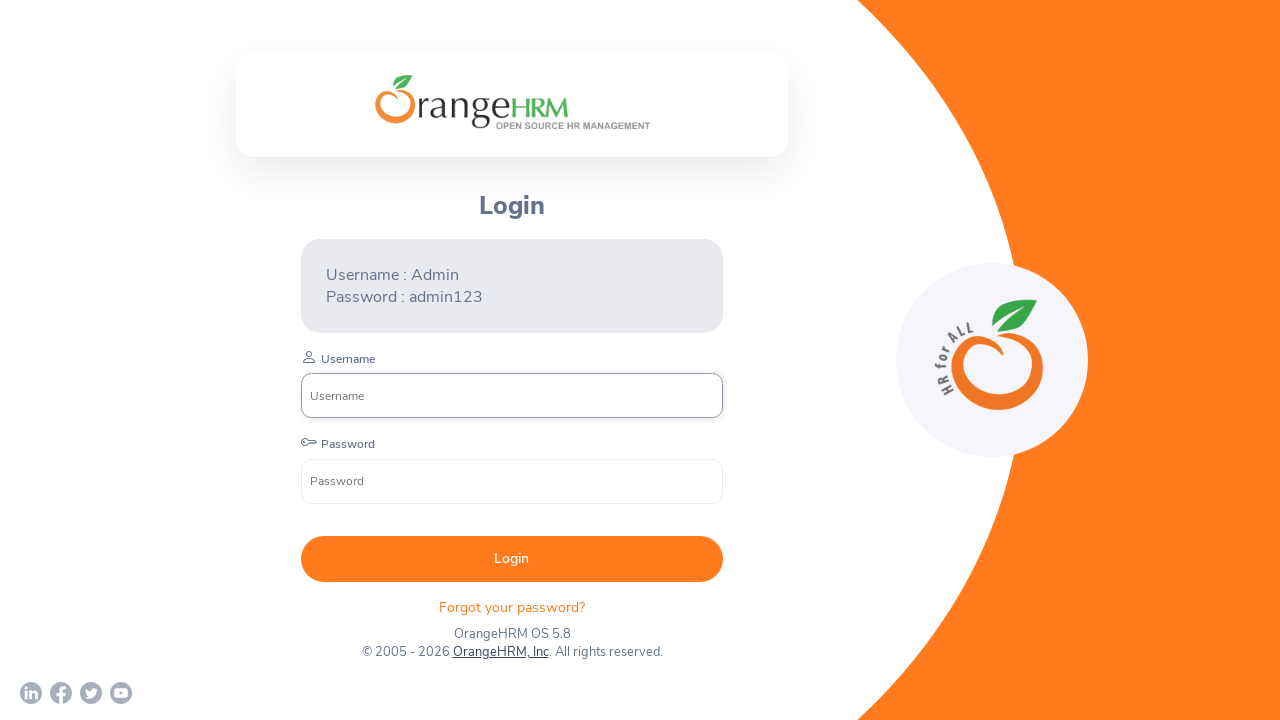

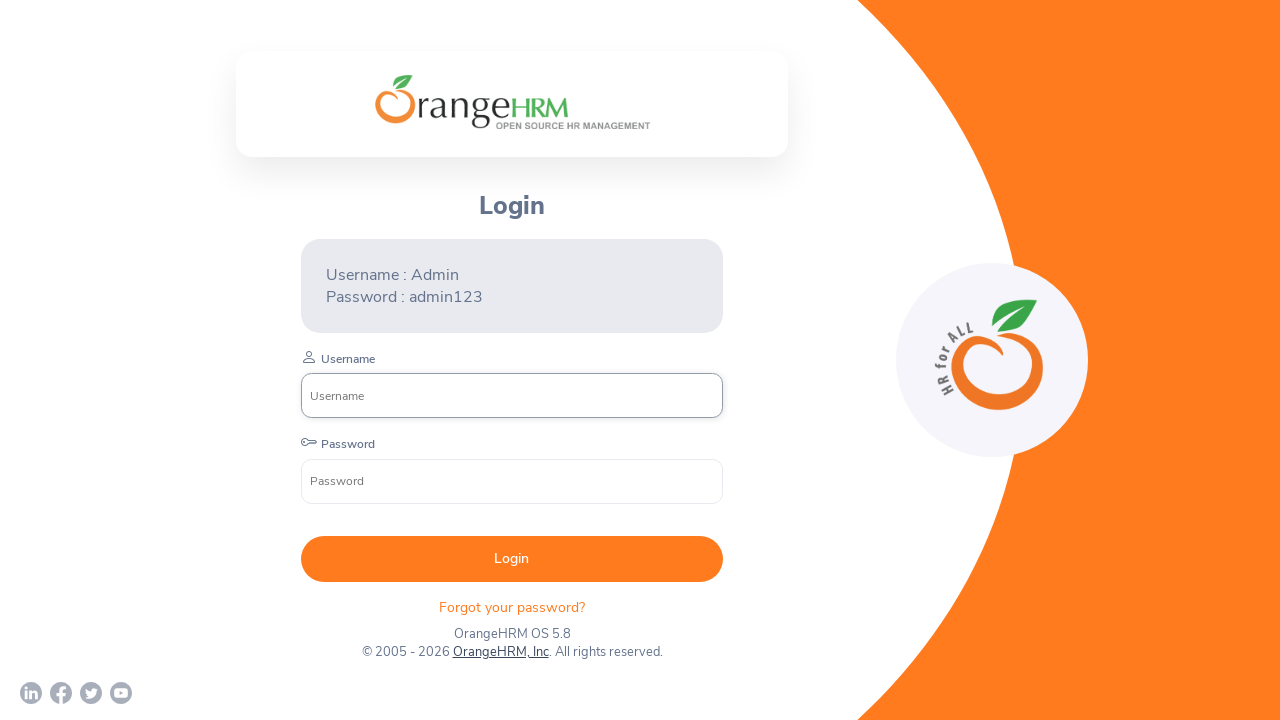